Tests forgot password functionality by submitting an email for password recovery

Starting URL: https://the-internet.herokuapp.com/

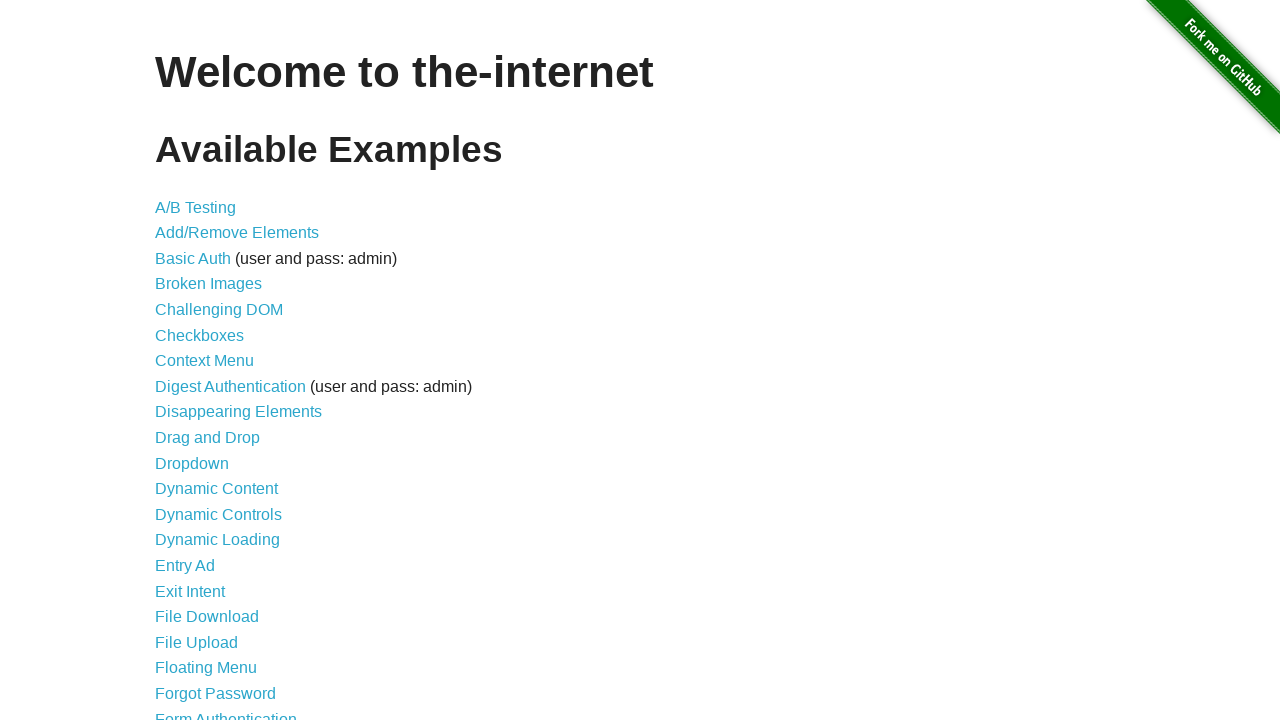

Clicked on Forgot Password link at (216, 693) on text='Forgot Password'
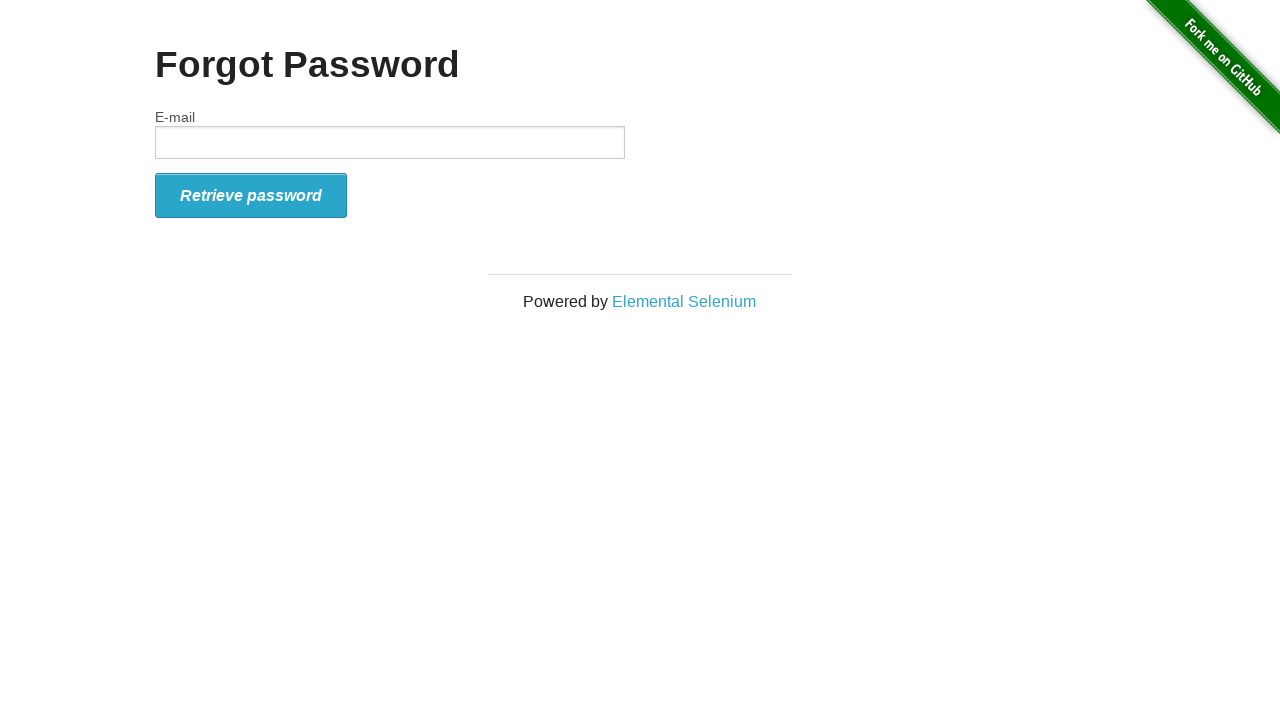

Entered email address 'testing@gmail.com' in email field on #email
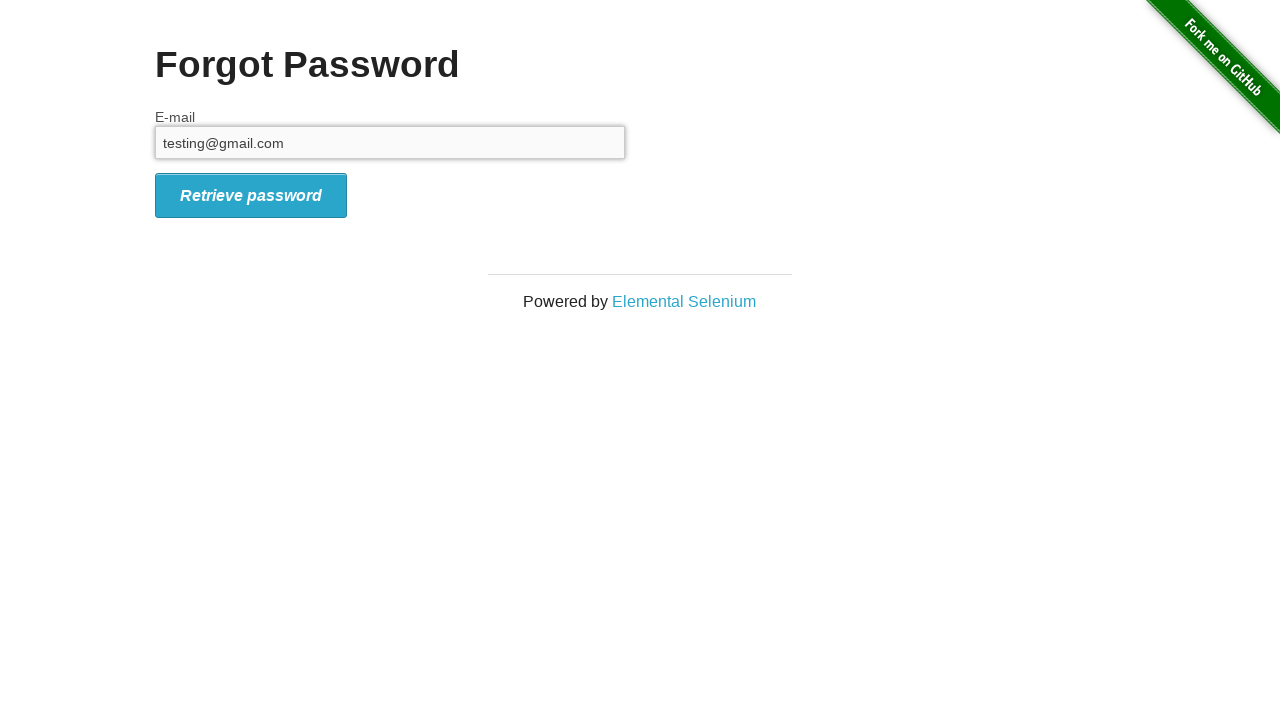

Clicked retrieve password button to submit password recovery request at (251, 195) on #form_submit
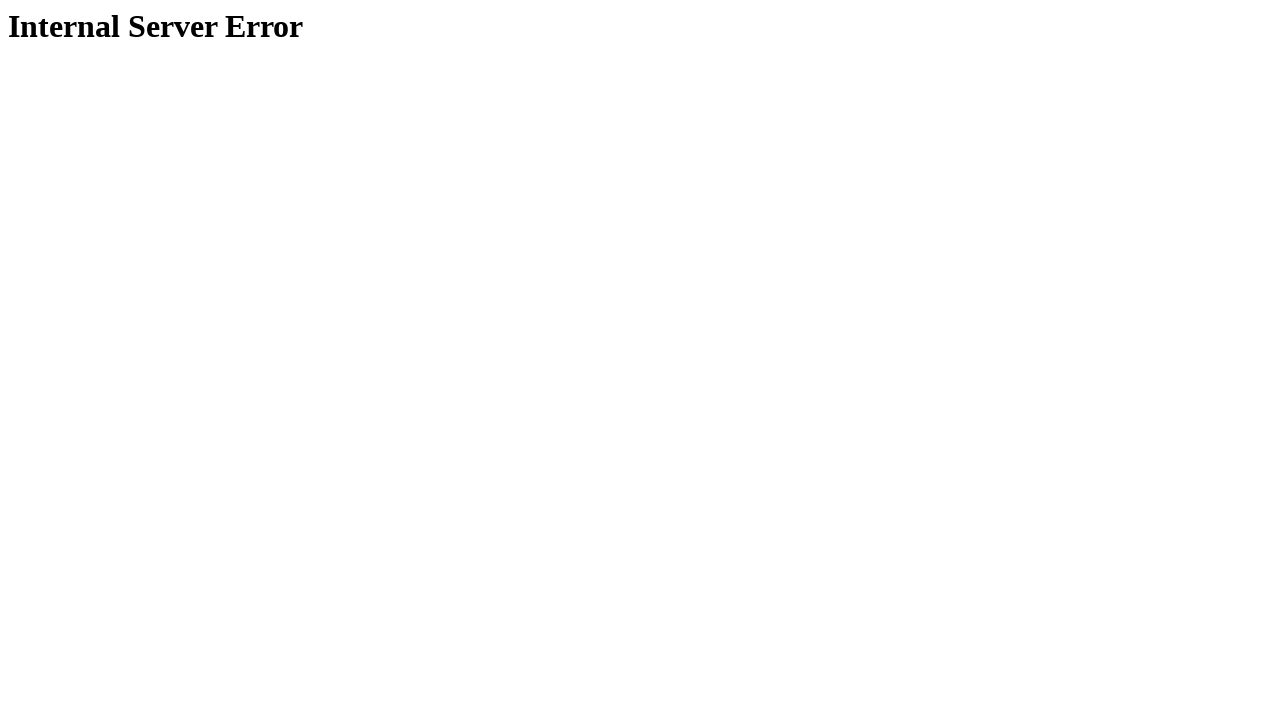

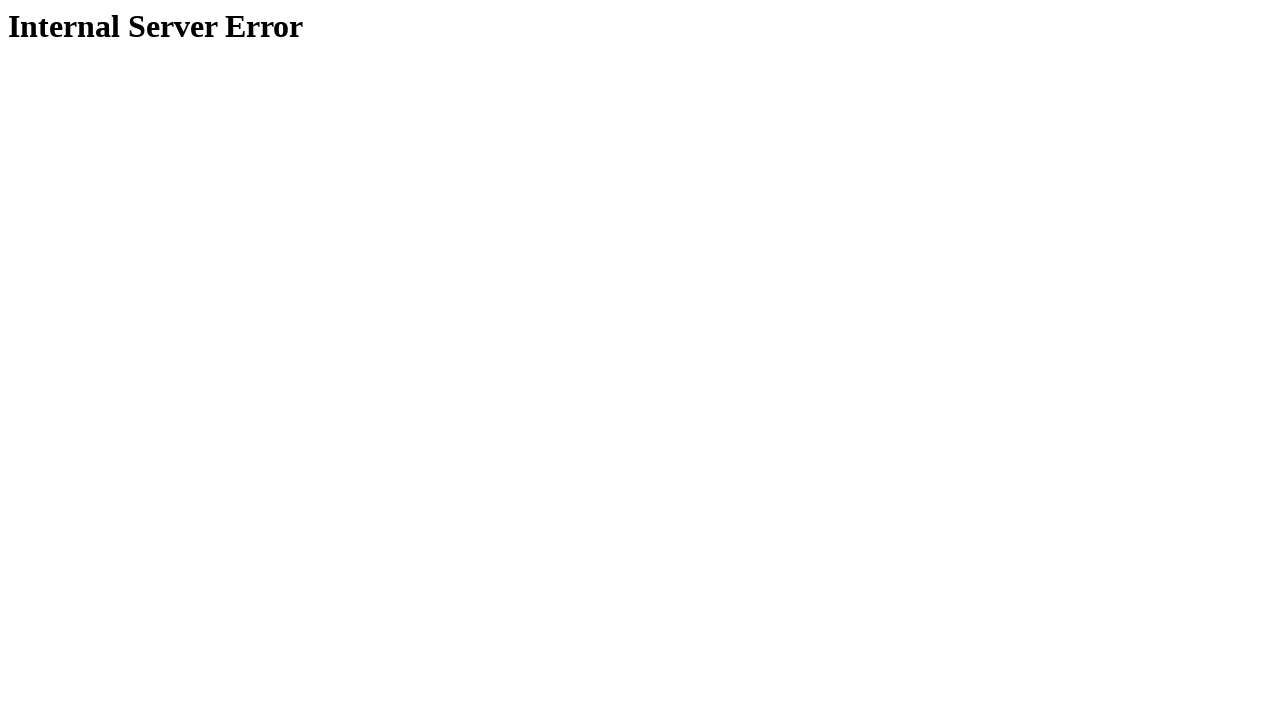